Tests page load timeout by navigating to a page with a configured timeout

Starting URL: https://omayo.blogspot.com/

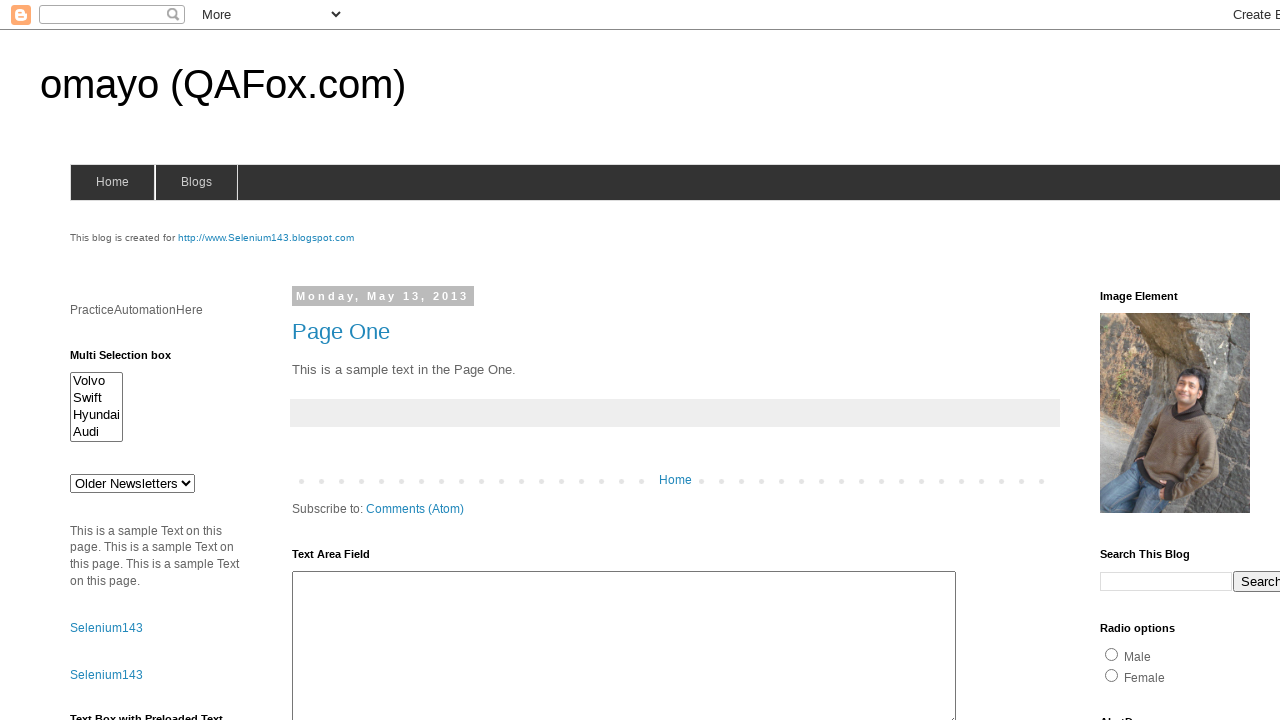

Navigated to https://omayo.blogspot.com/ with configured page load timeout
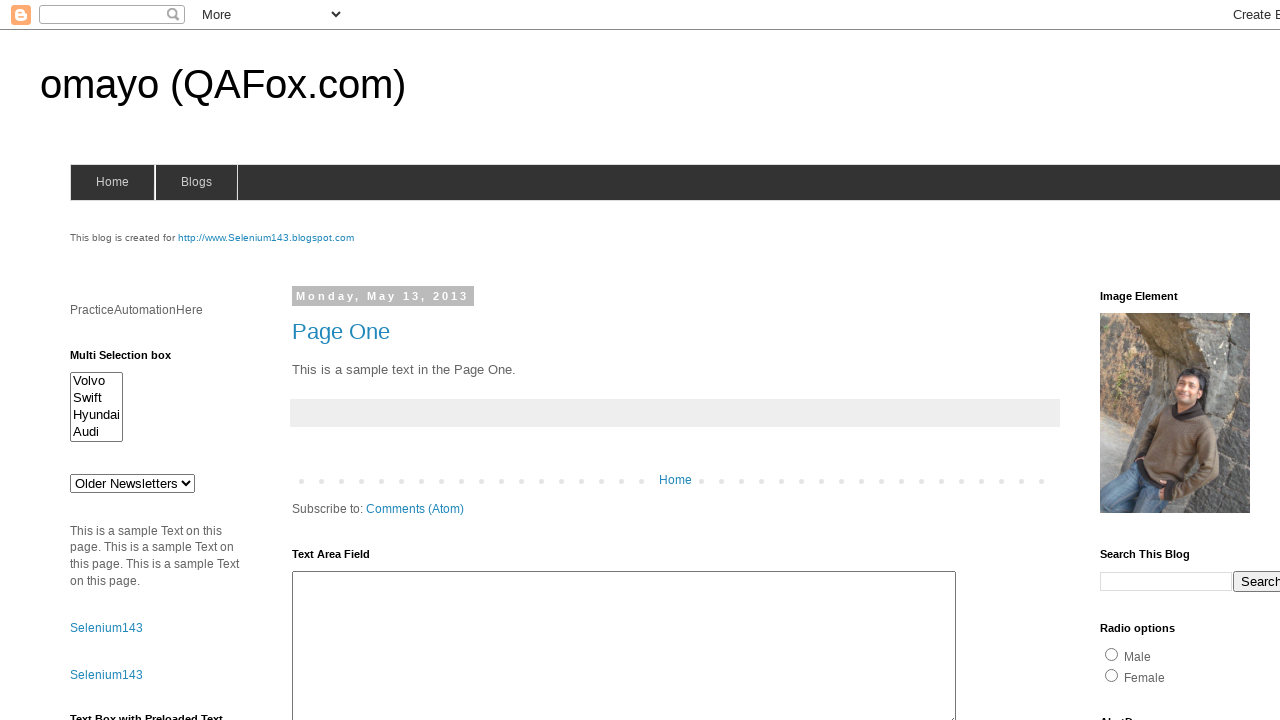

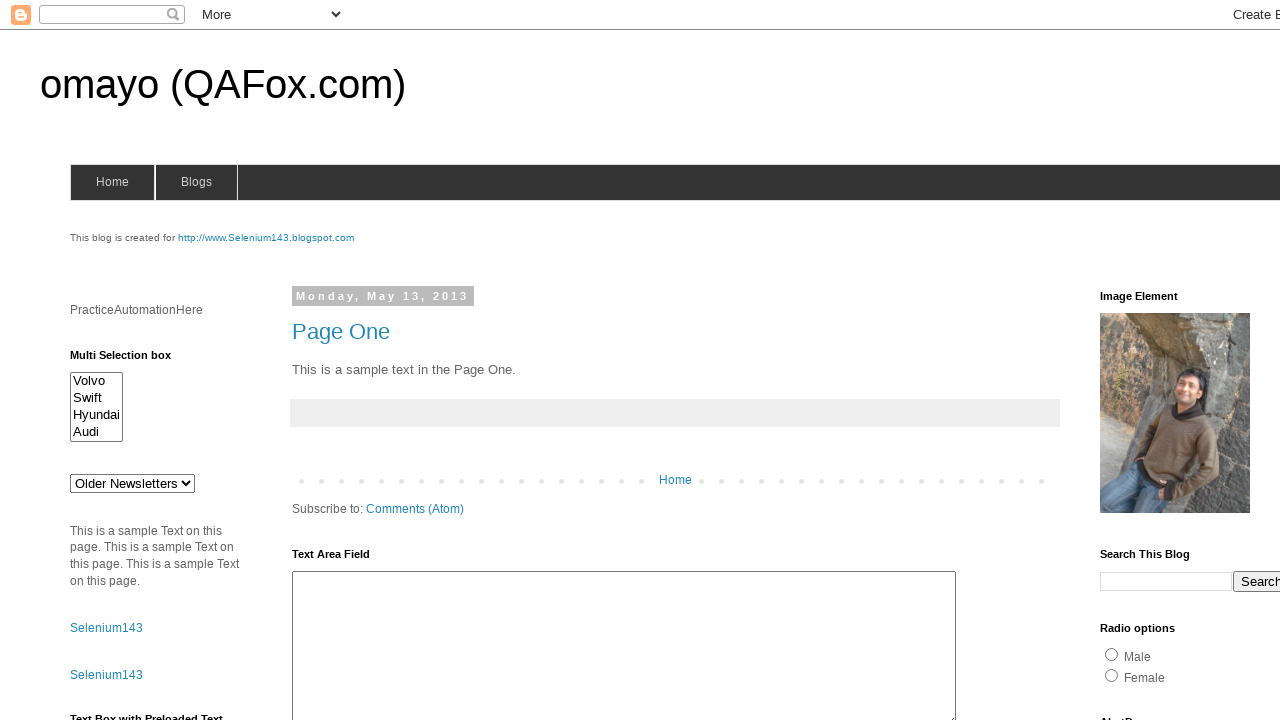